Tests explicit wait functionality by waiting for a price element to show $100, then clicking a book button, calculating an answer based on displayed input value using a mathematical formula, submitting the answer, and handling the resulting alert dialog.

Starting URL: http://suninjuly.github.io/explicit_wait2.html

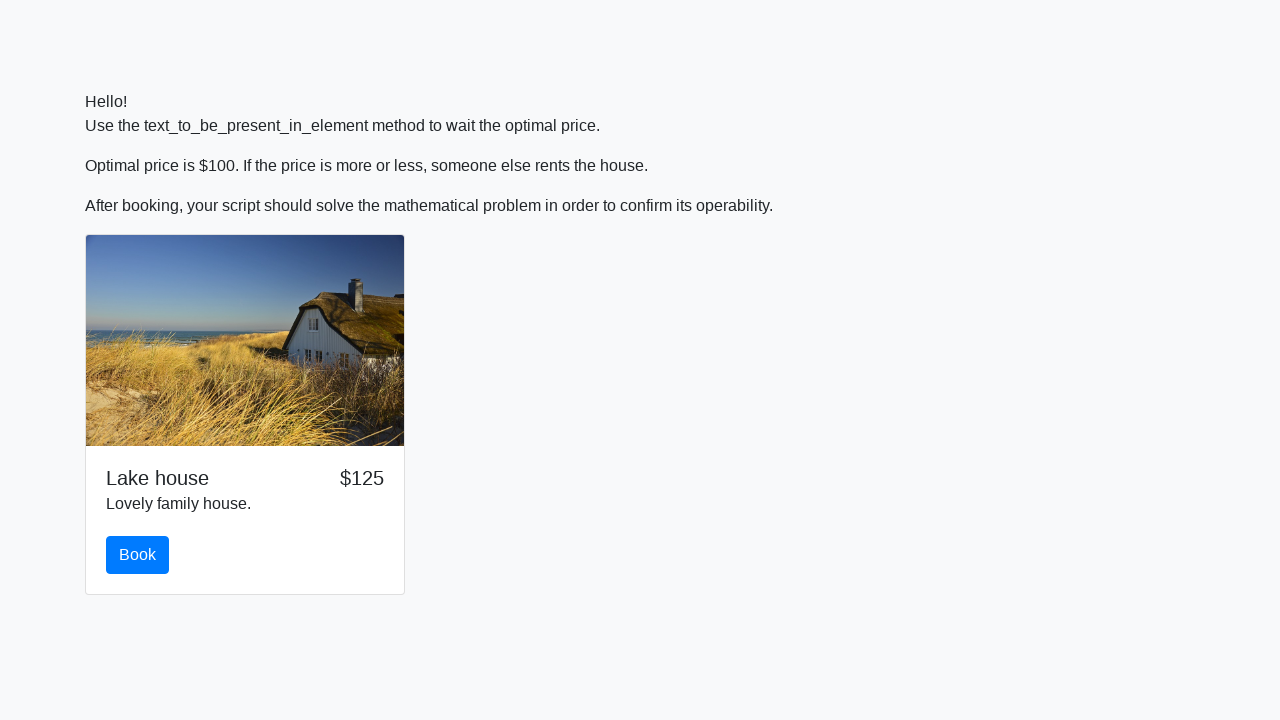

Waited for price element to display $100
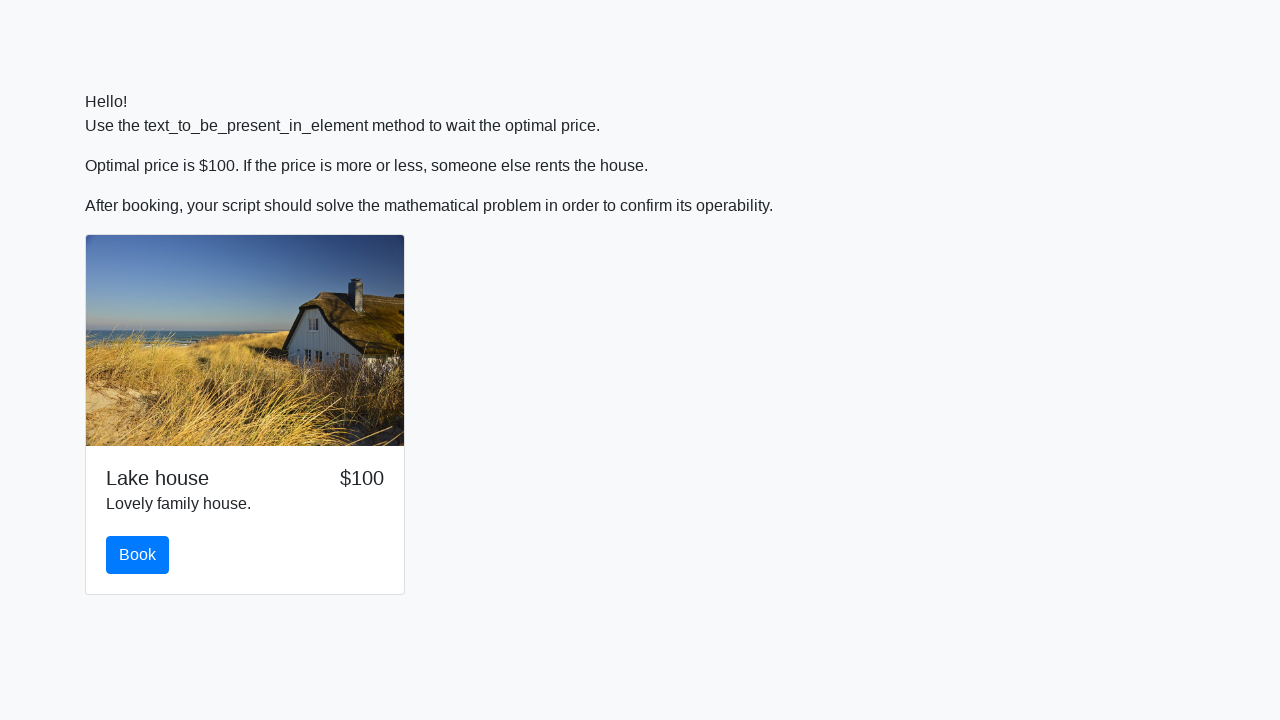

Clicked the book button at (138, 555) on #book
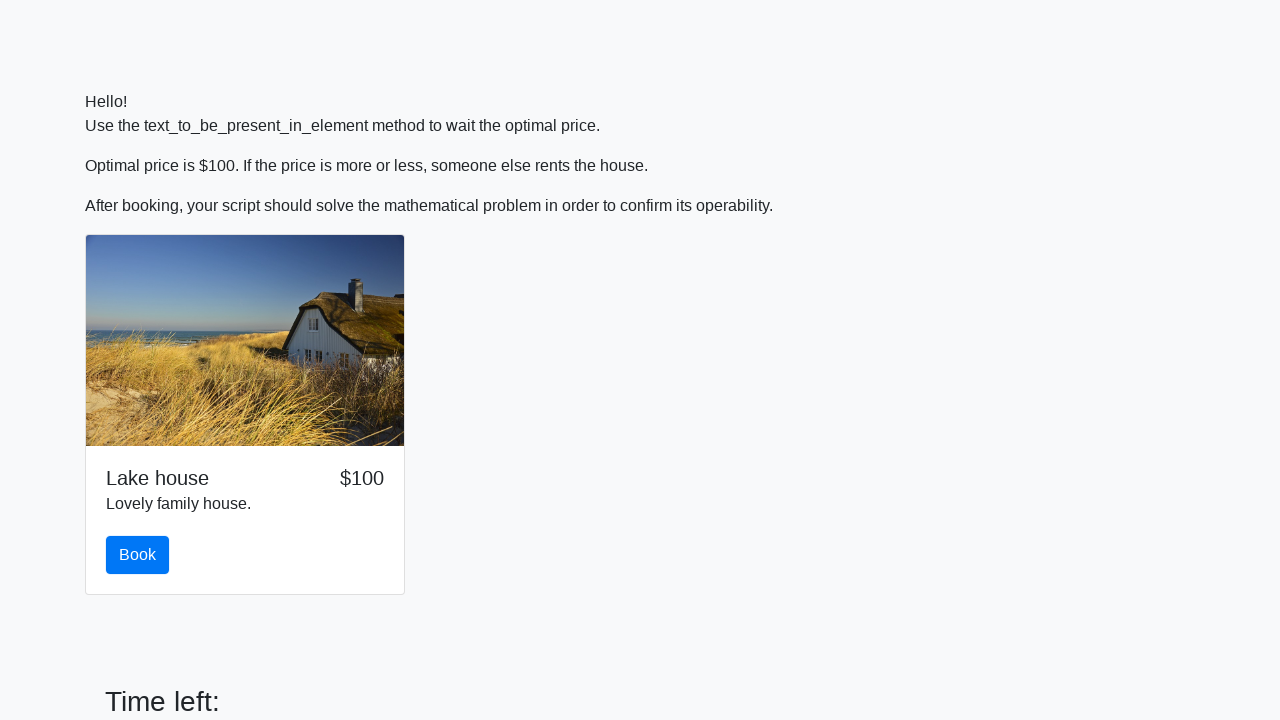

Retrieved input value: 280
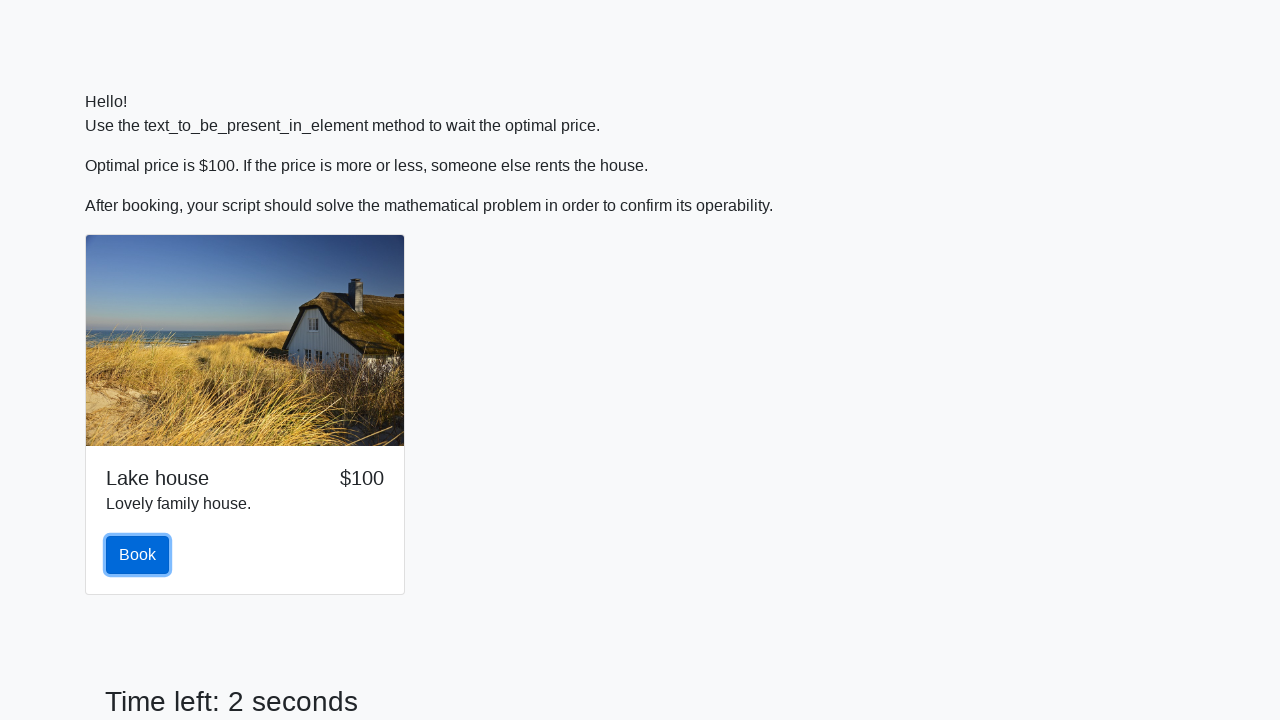

Calculated answer using mathematical formula: 1.5376654063292192
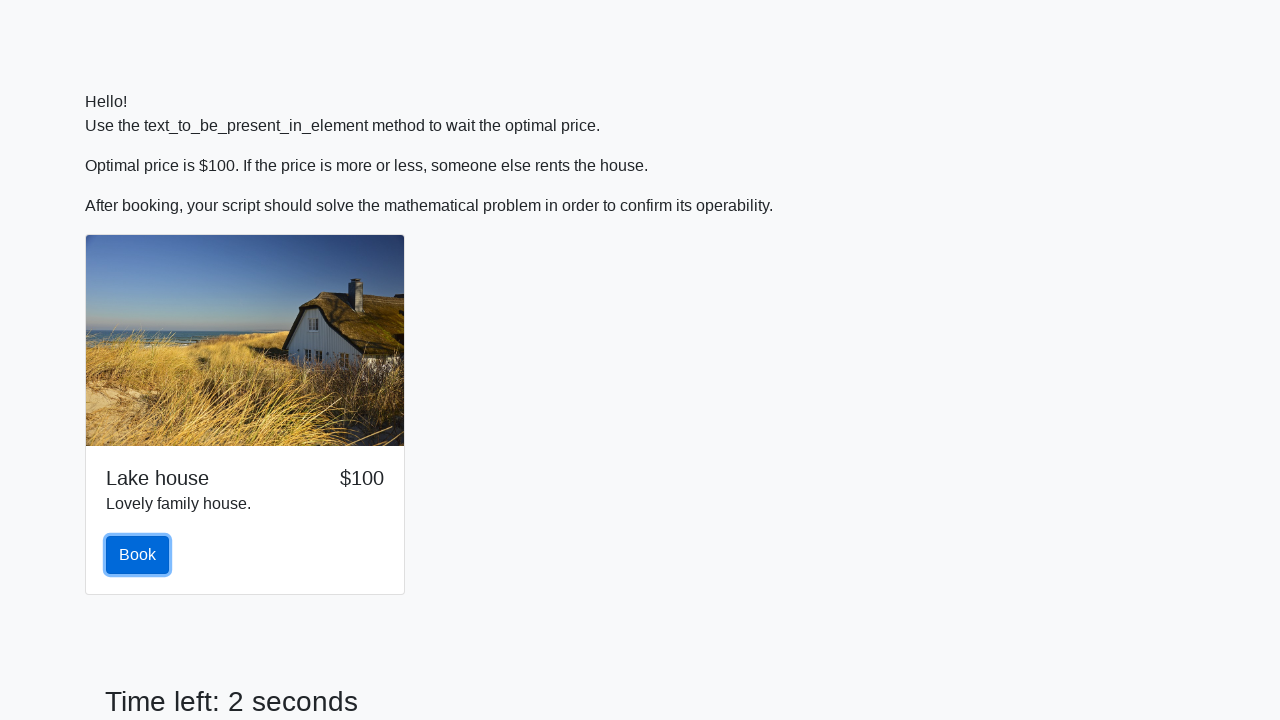

Filled answer field with calculated value: 1.5376654063292192 on #answer
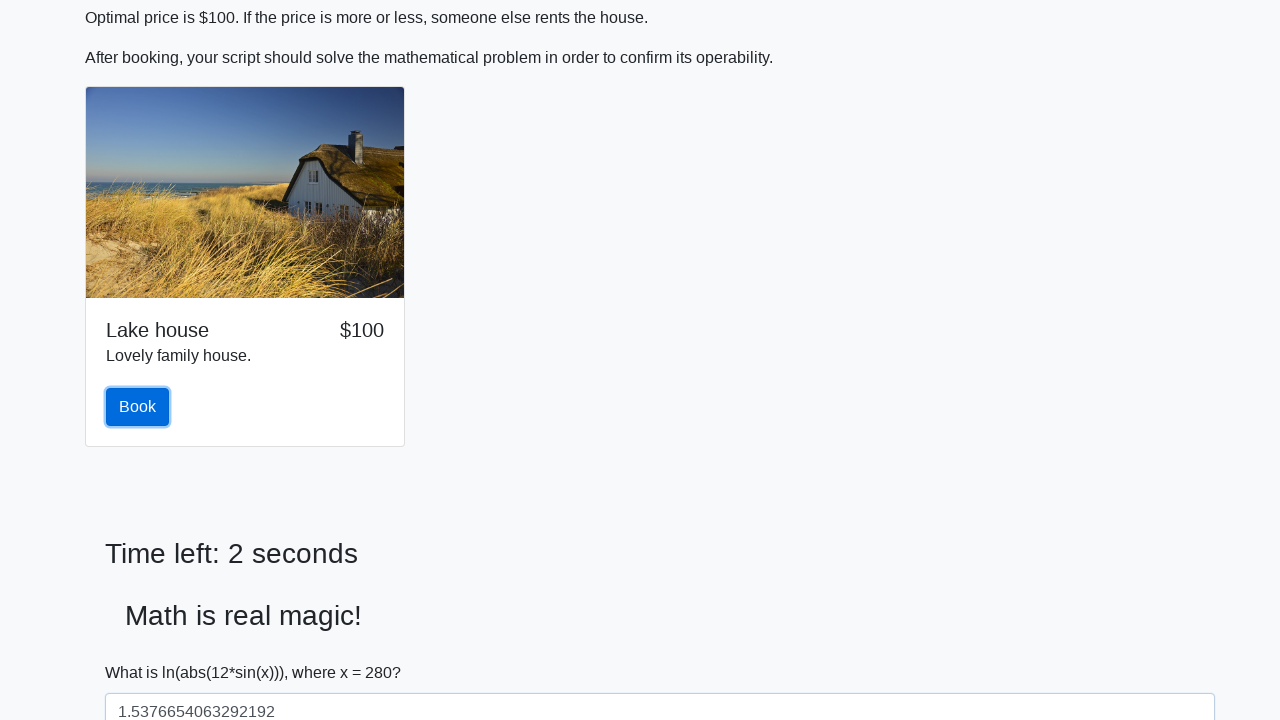

Clicked the solve button at (143, 651) on #solve
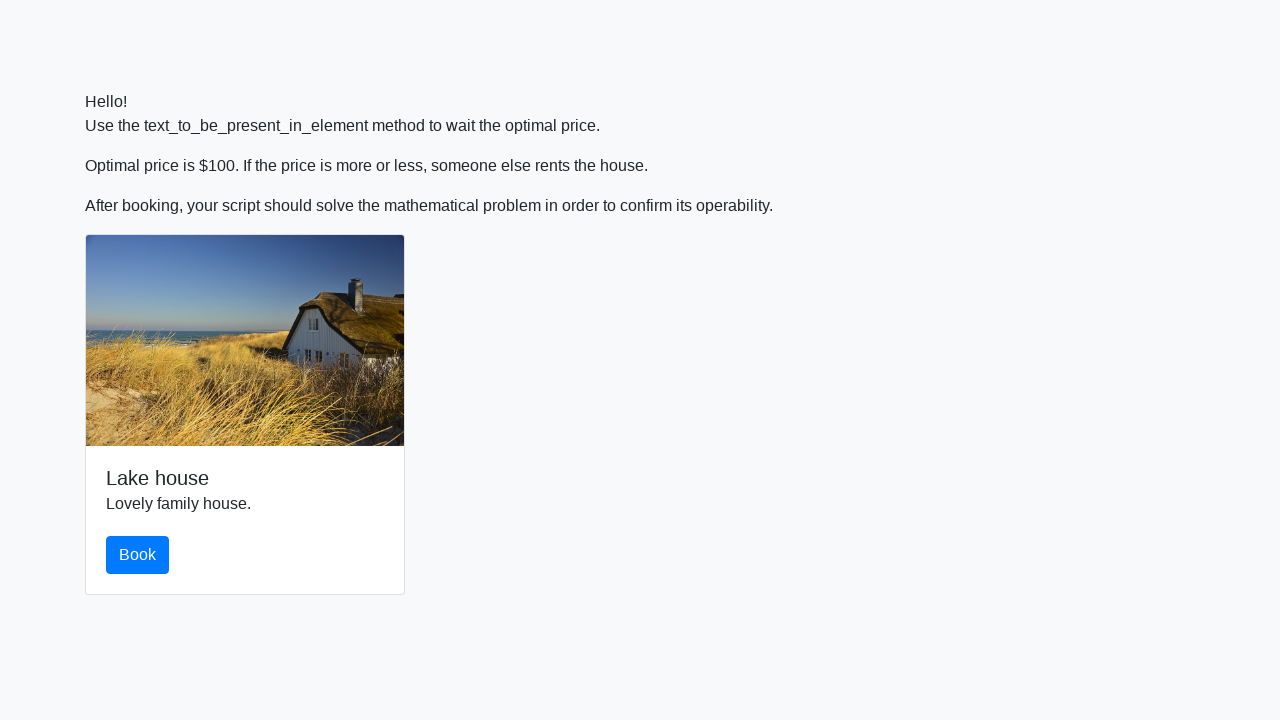

Set up dialog handler to accept alerts
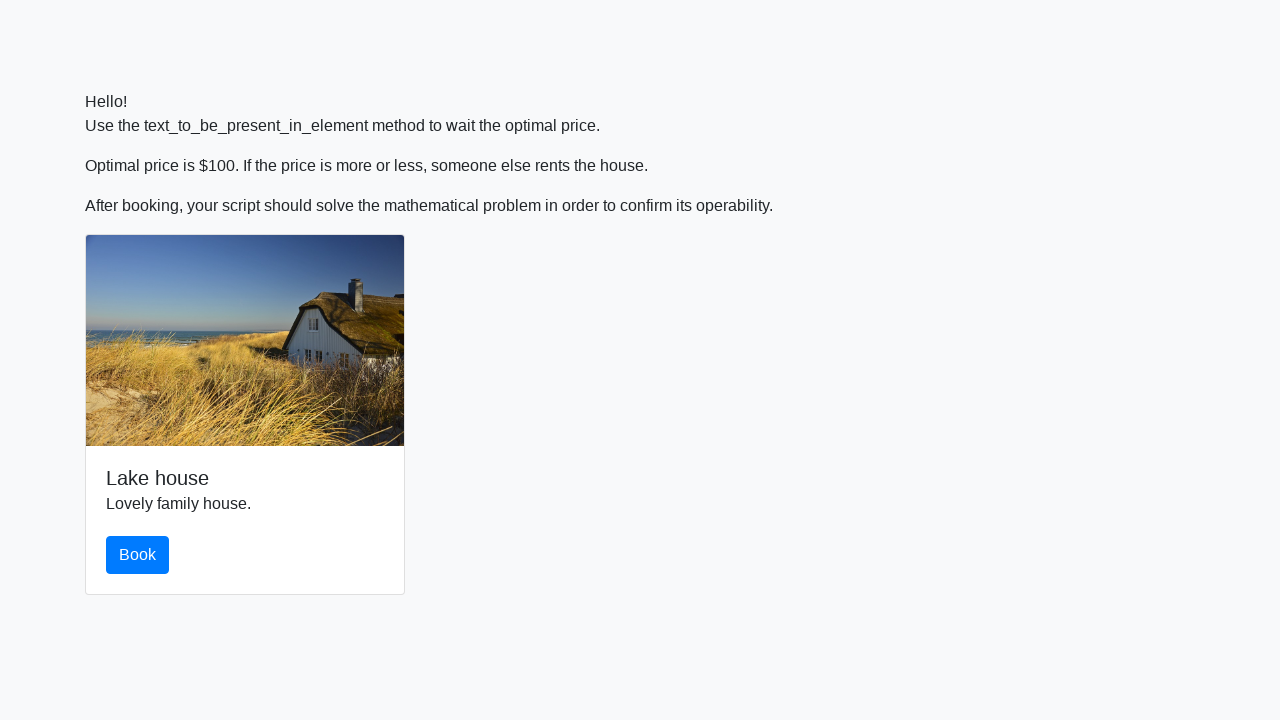

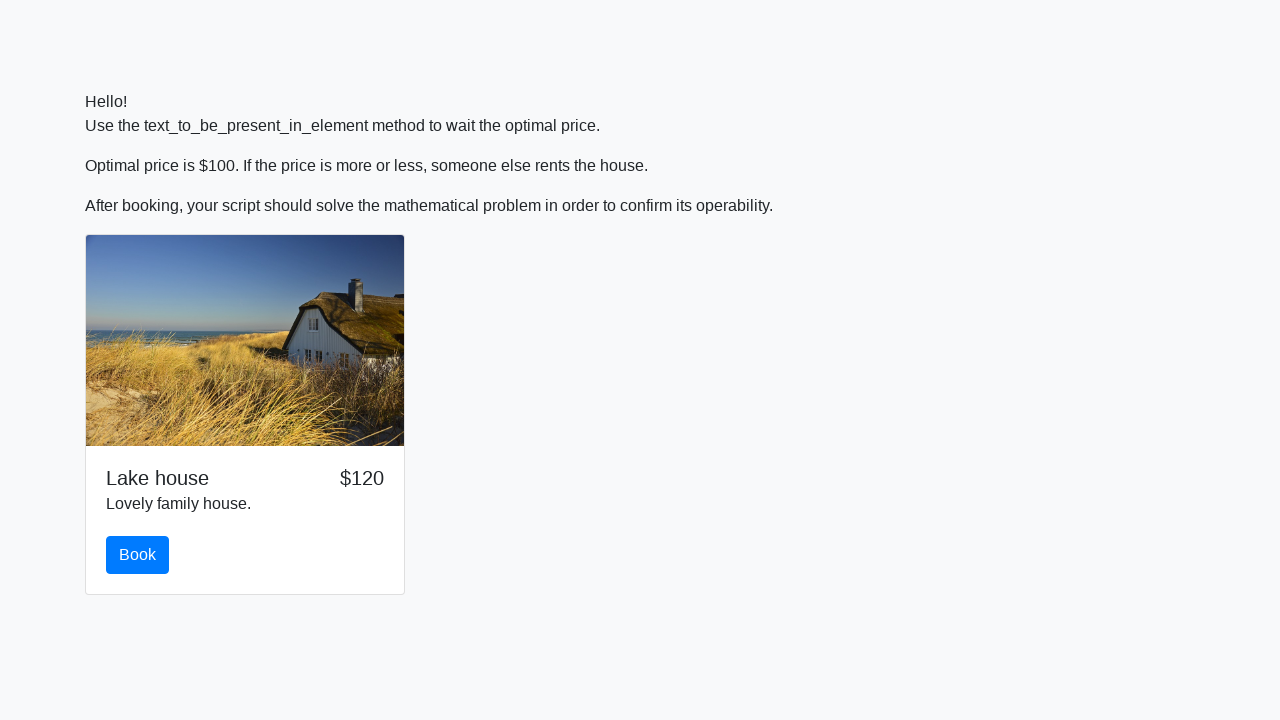